Tests page scrolling functionality by scrolling down and up at different positions on the page

Starting URL: https://demoqa.com/select-menu

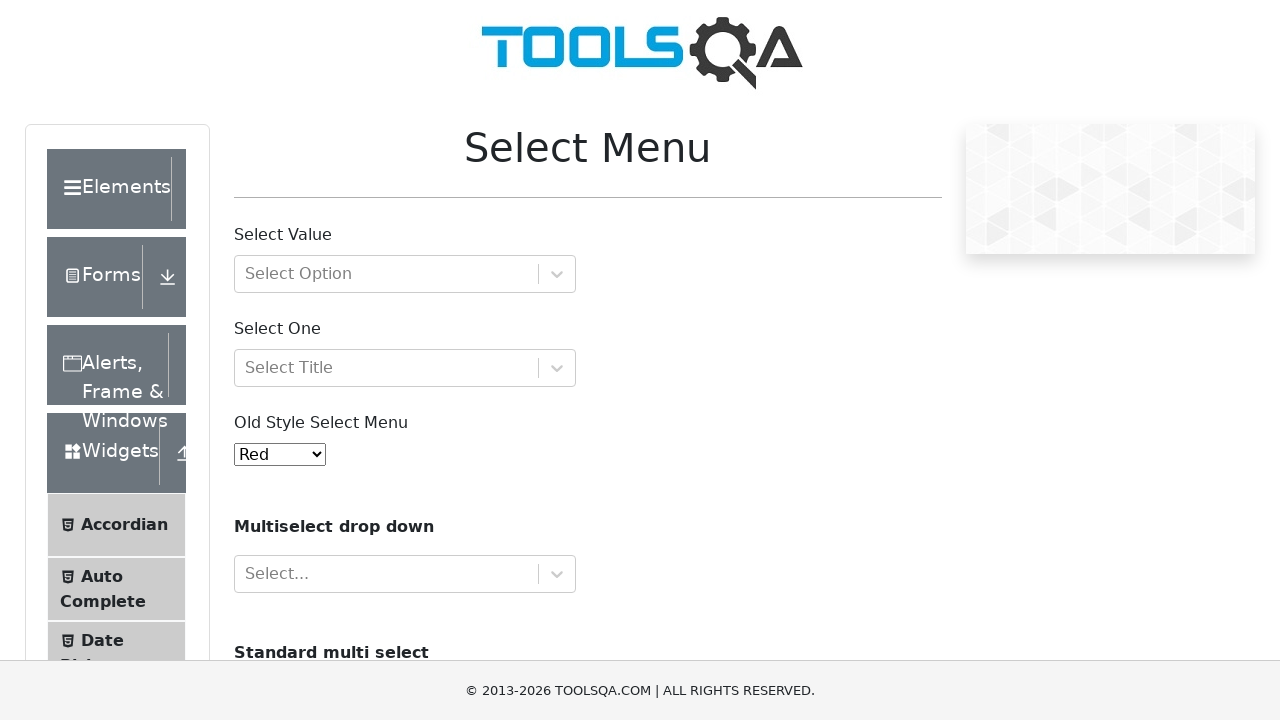

Scrolled down by 900 pixels
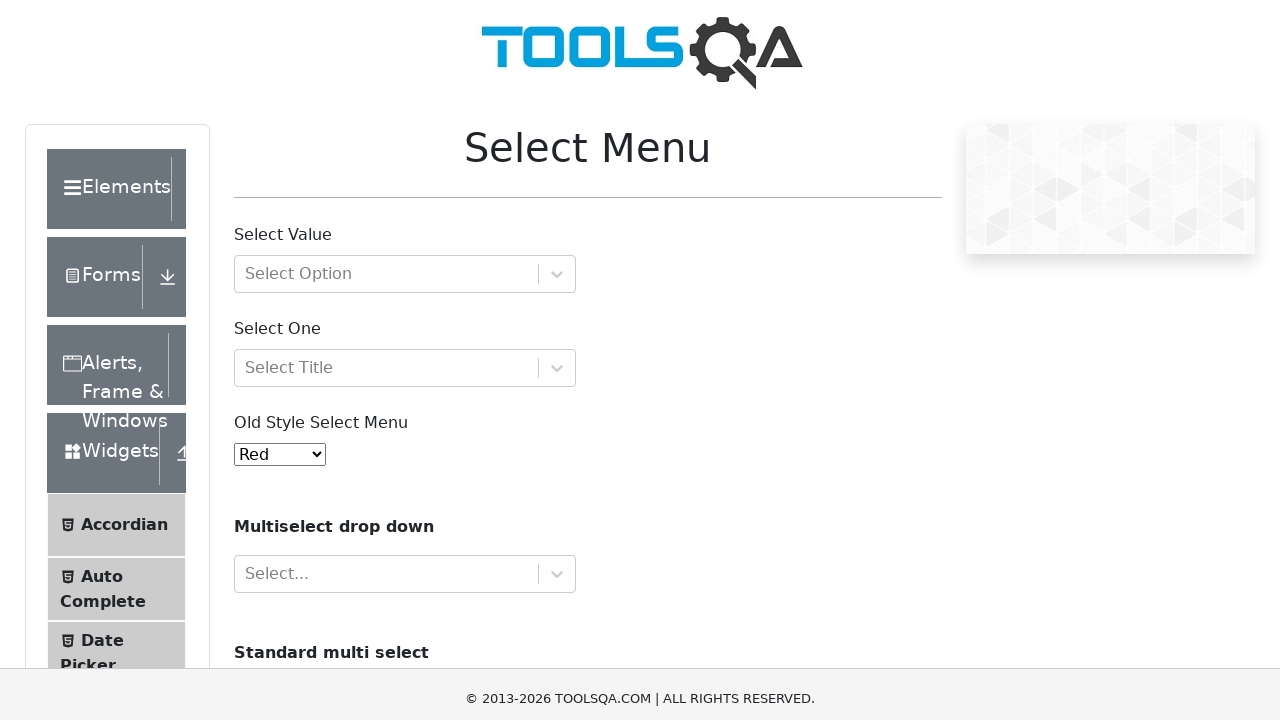

Waited 6 seconds for scroll effect to complete
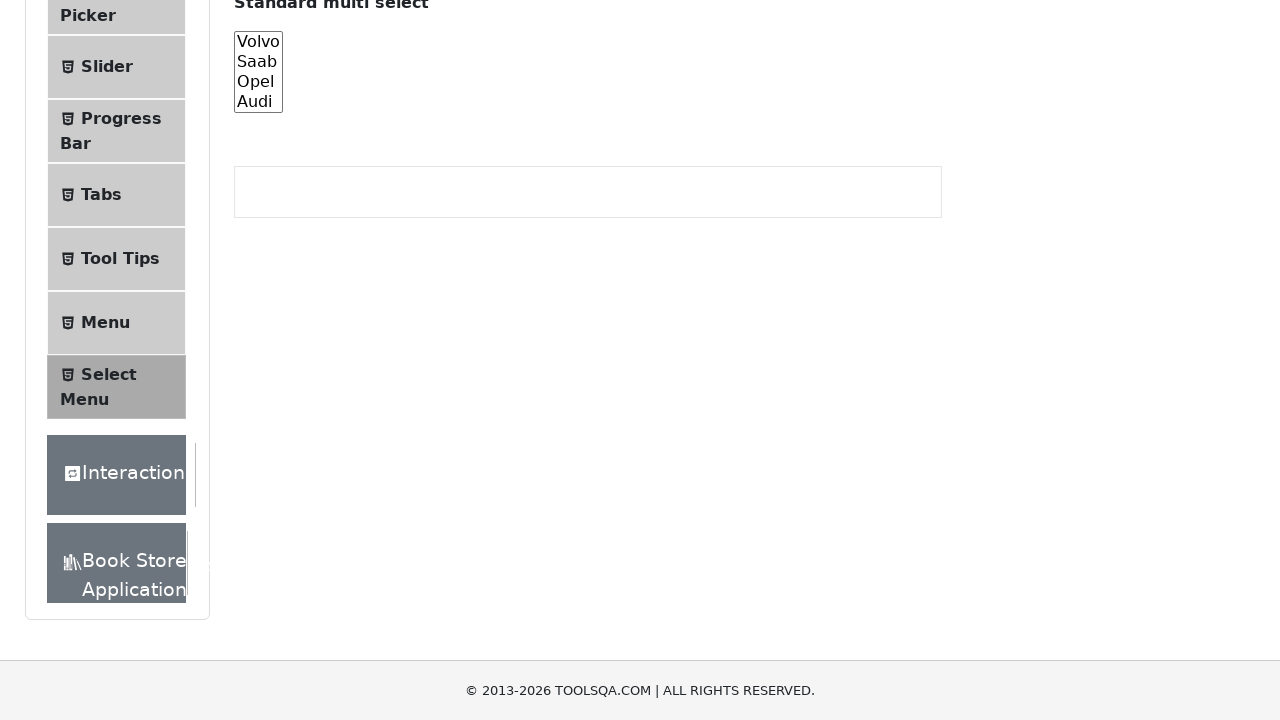

Scrolled back up by 900 pixels
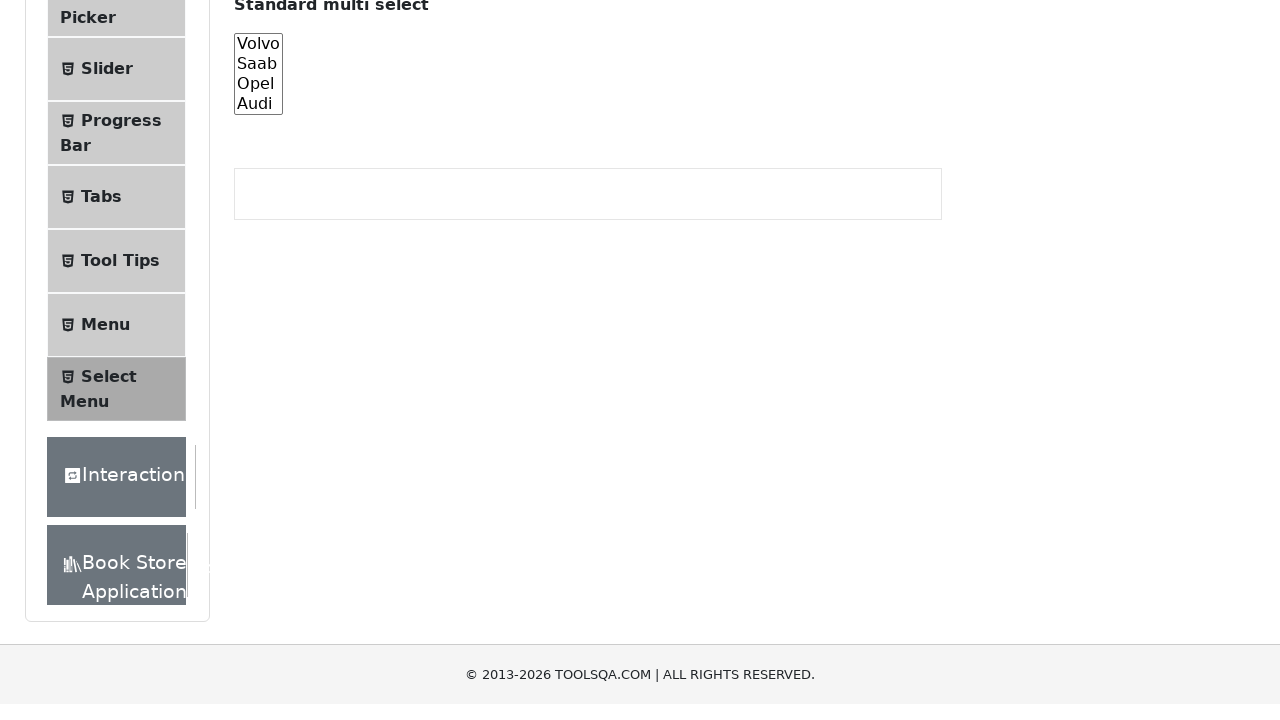

Waited 6 seconds for scroll effect to complete
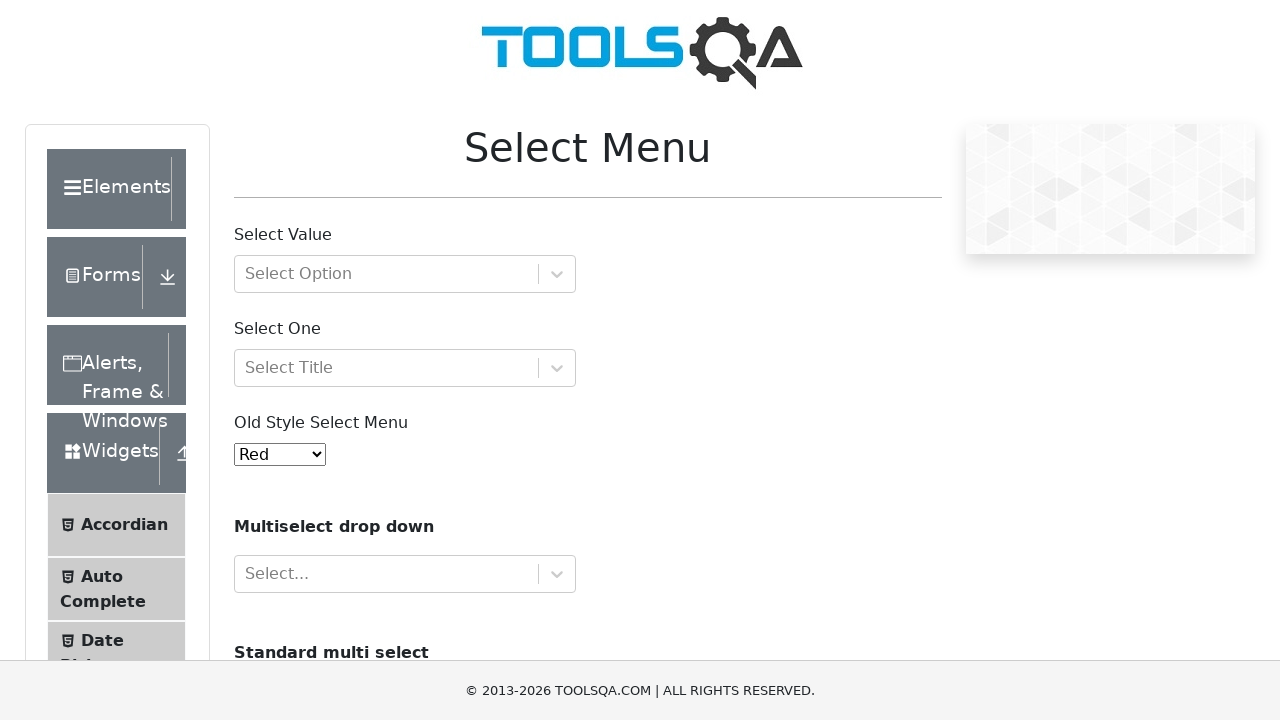

Attempted to scroll up again (already at top position)
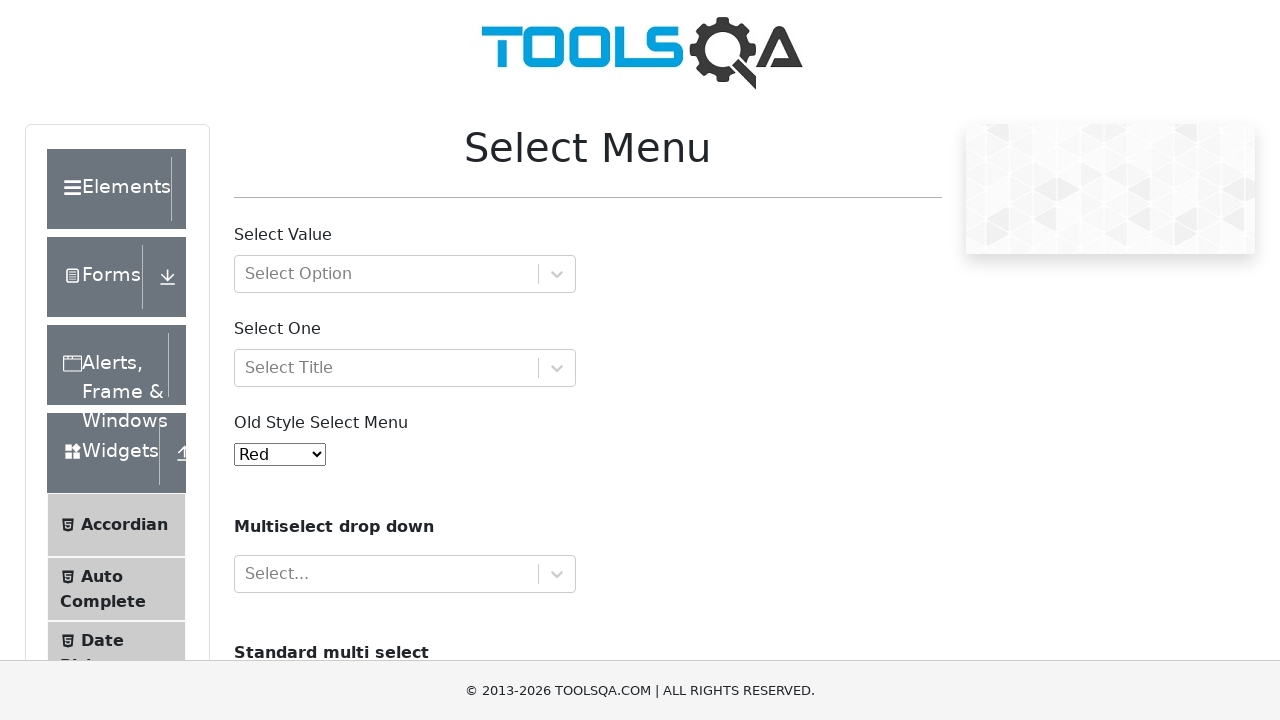

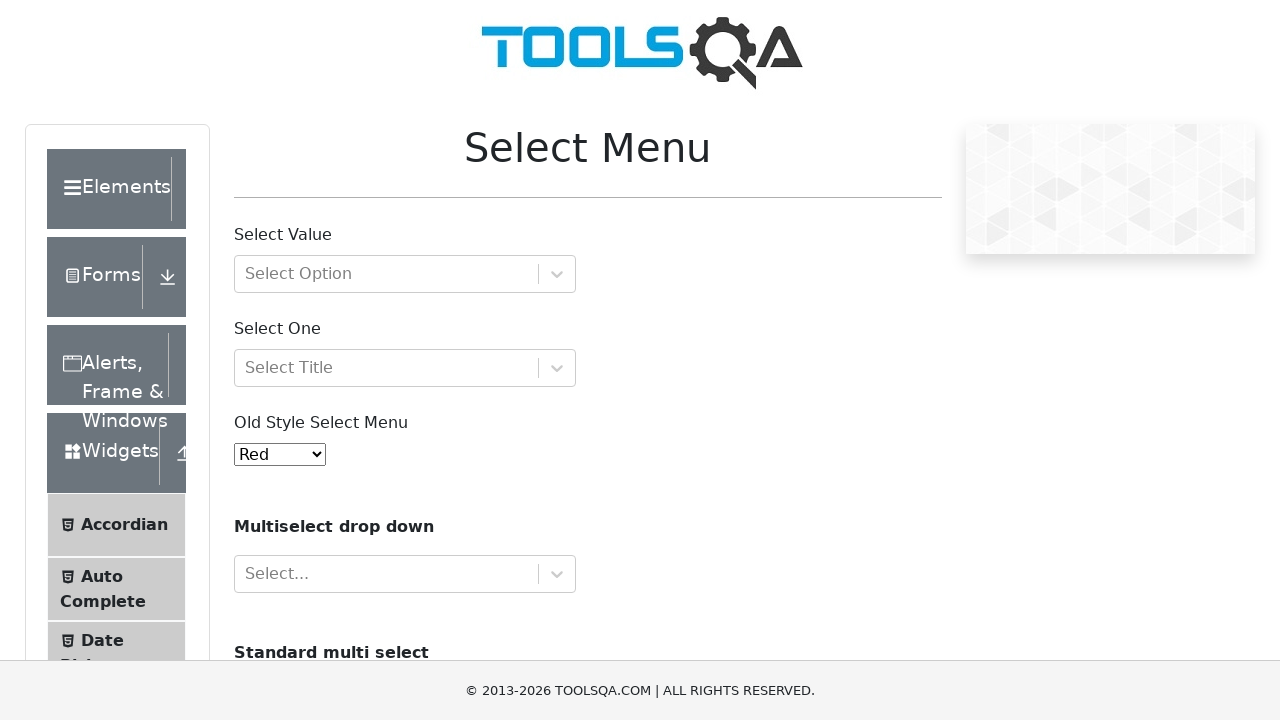